Navigates to a GitHub user profile and clicks on a repository link to verify navigation

Starting URL: https://github.com/fabiandzp

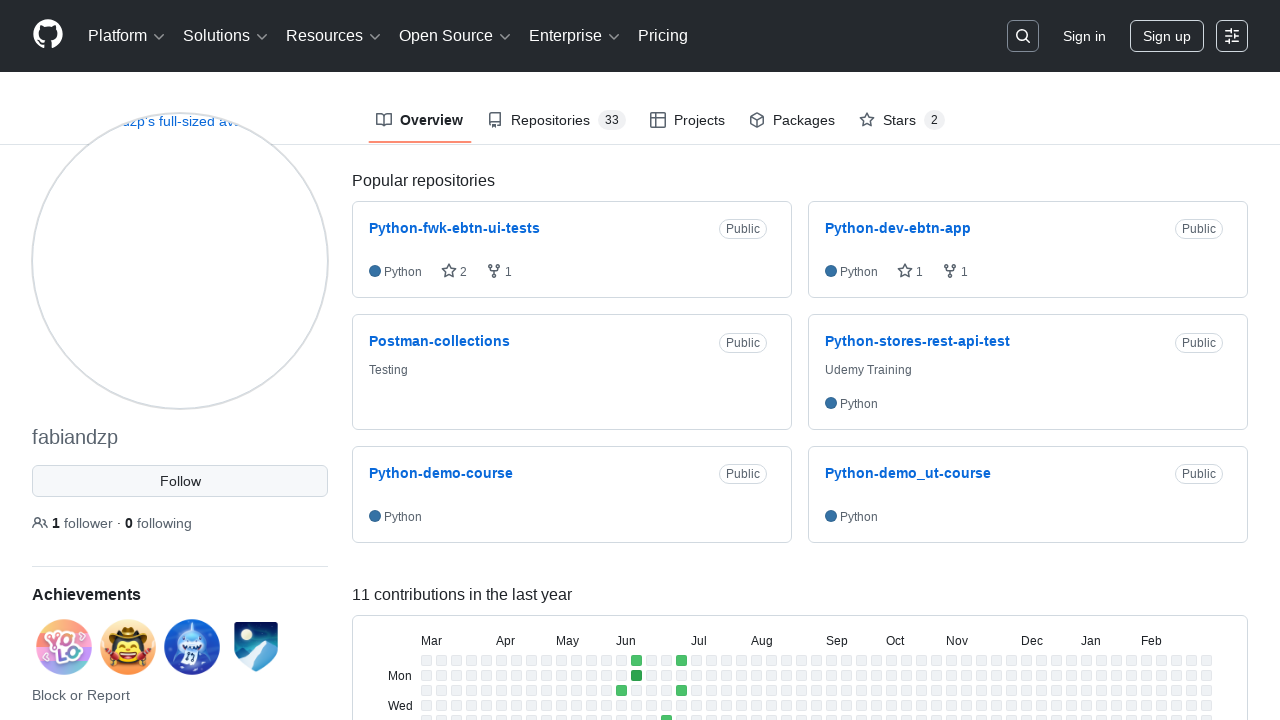

Clicked on repository link 'fwk-ebtn-ui-tests' at (454, 228) on text=fwk-ebtn-ui-tests
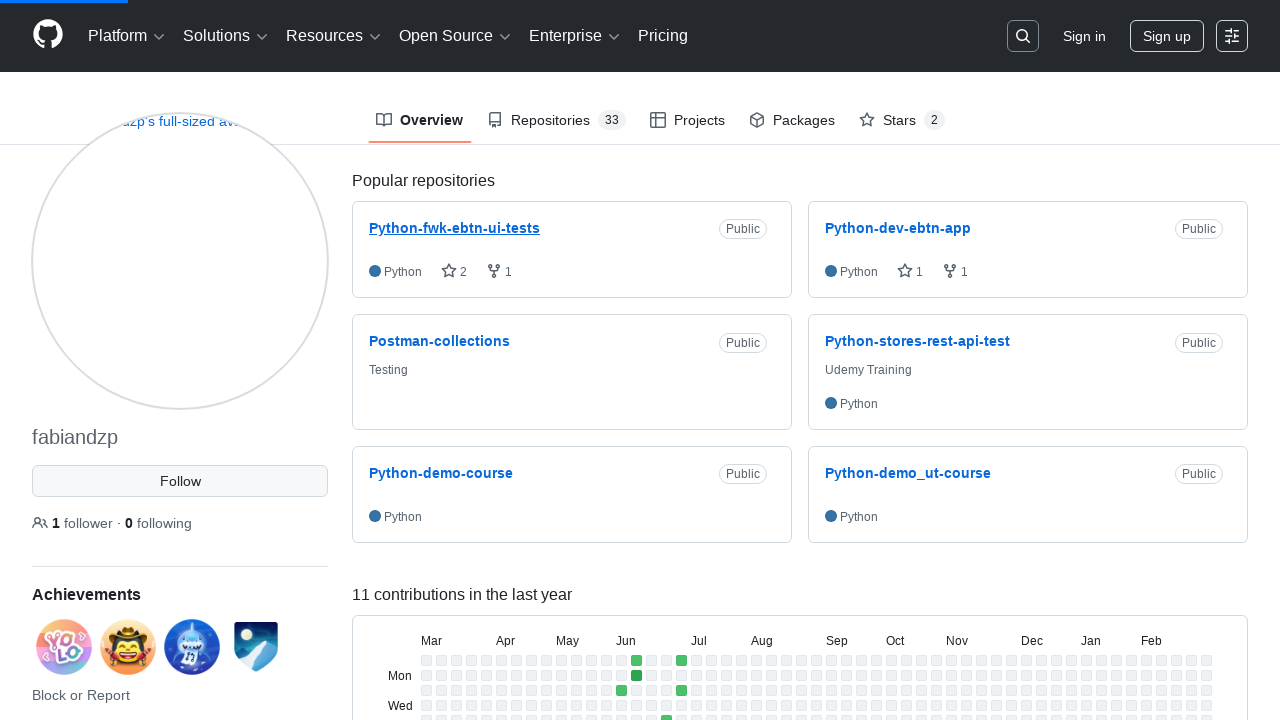

Waited for page to load with networkidle state
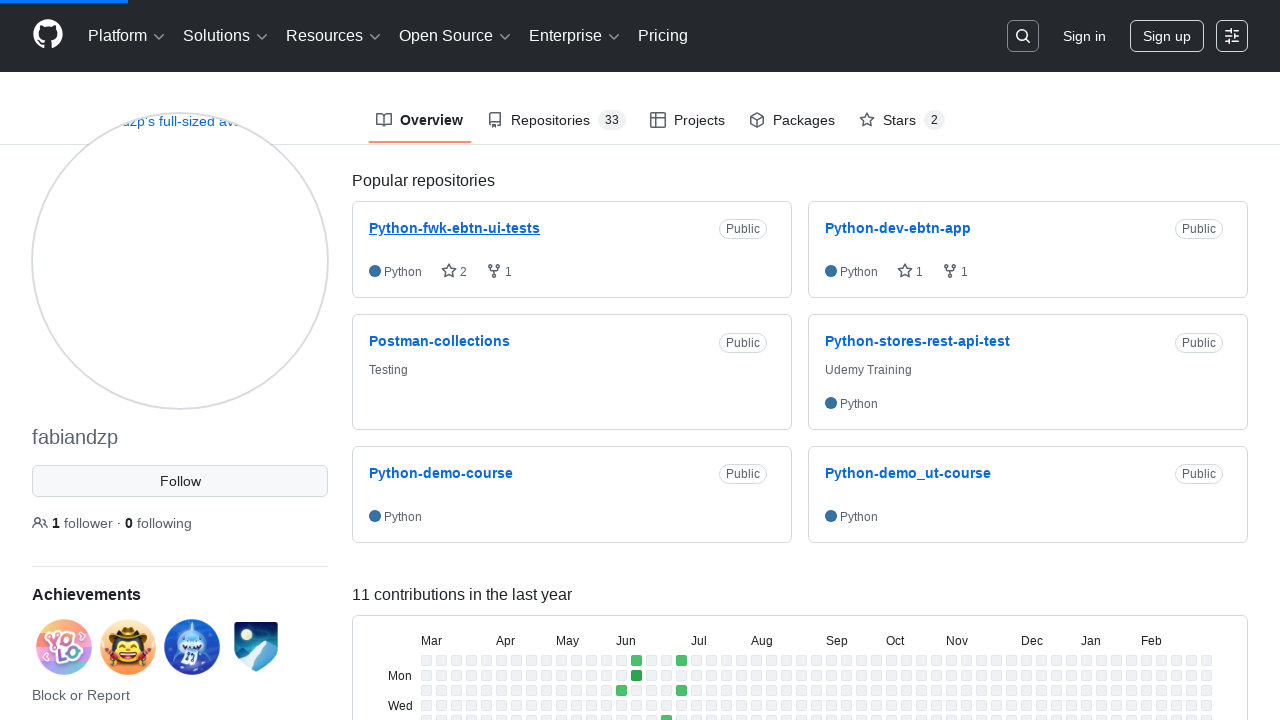

Retrieved current URL: https://github.com/fabiandzp
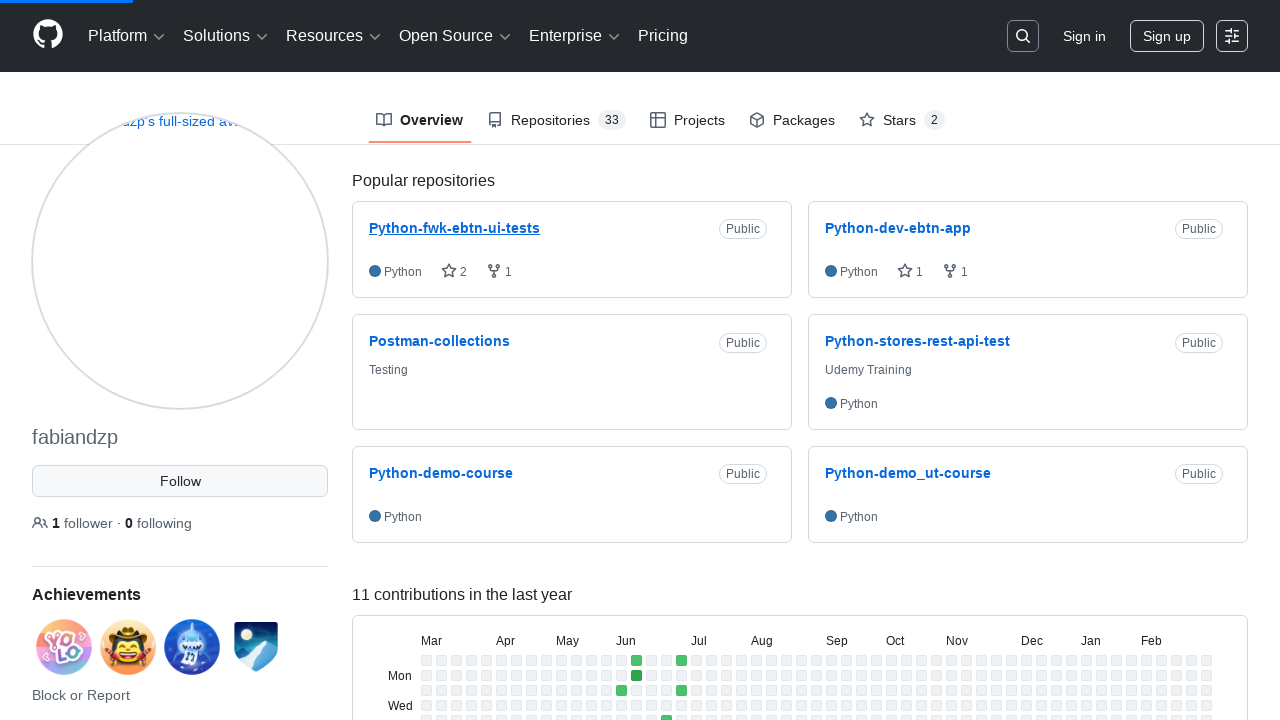

Verified URL contains 'github.com/fabiandzp'
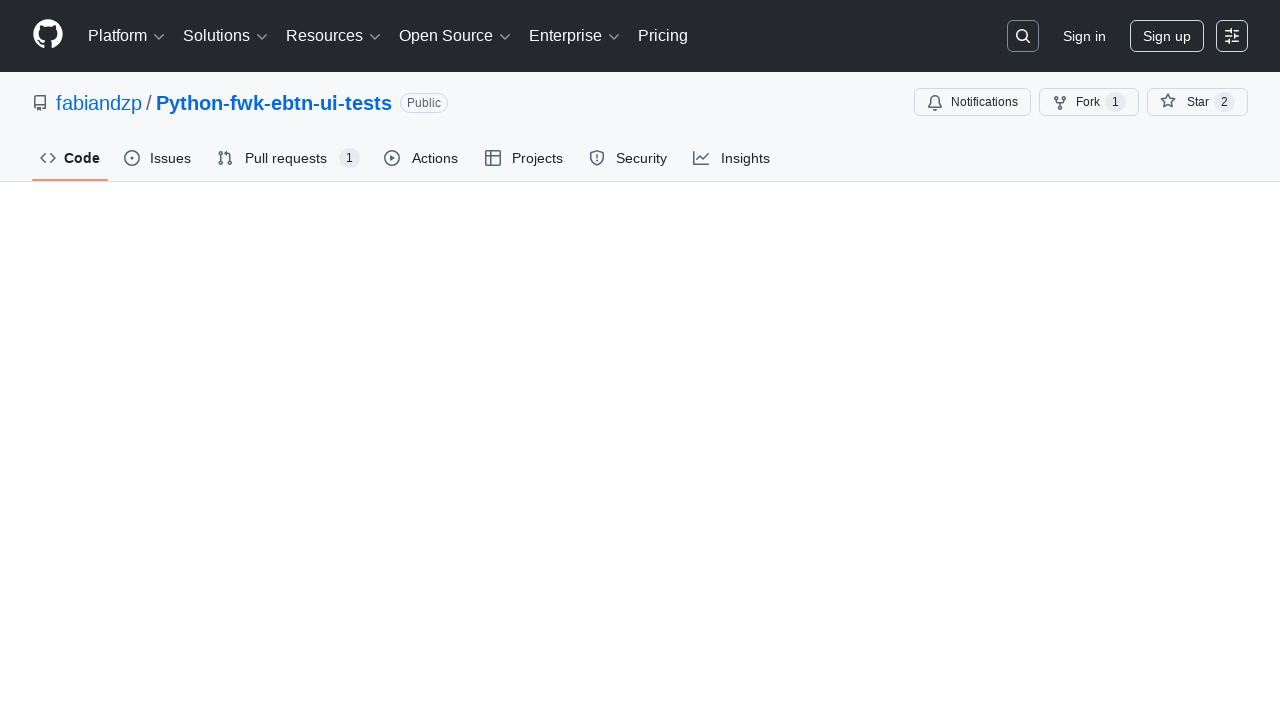

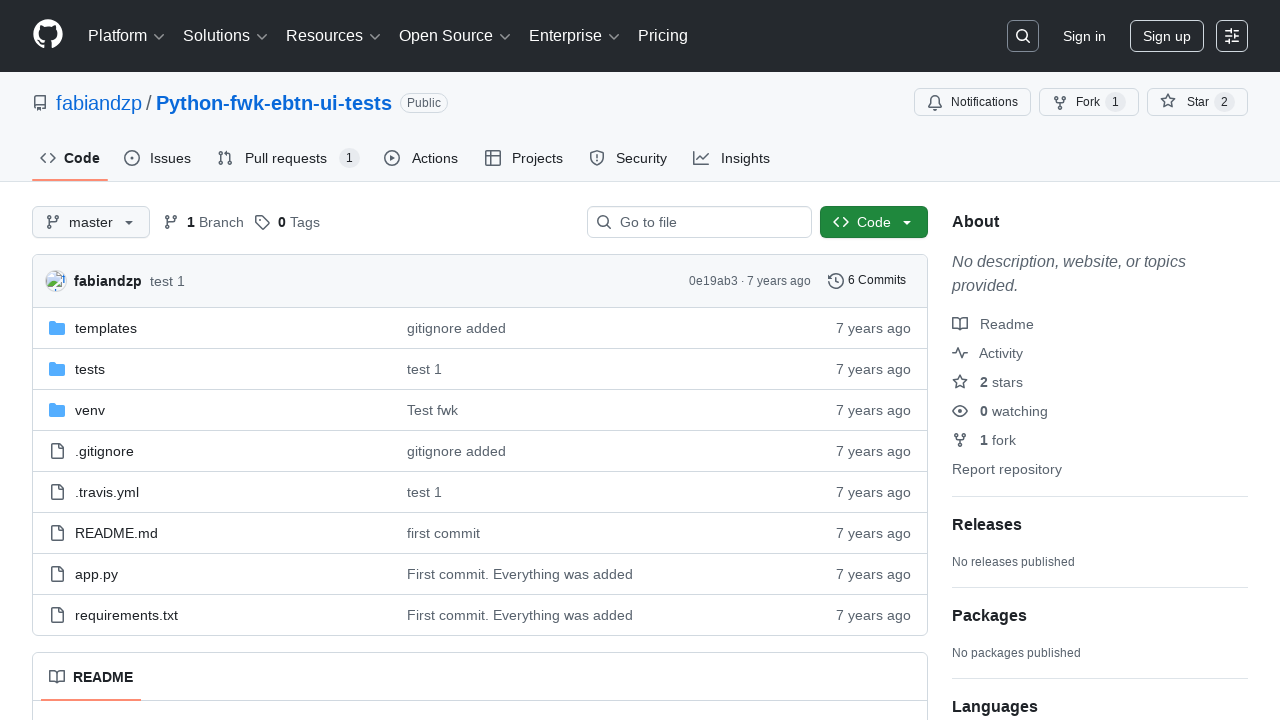